Tests checkbox interaction by clicking all checkboxes on the page to toggle their states

Starting URL: https://the-internet.herokuapp.com/checkboxes

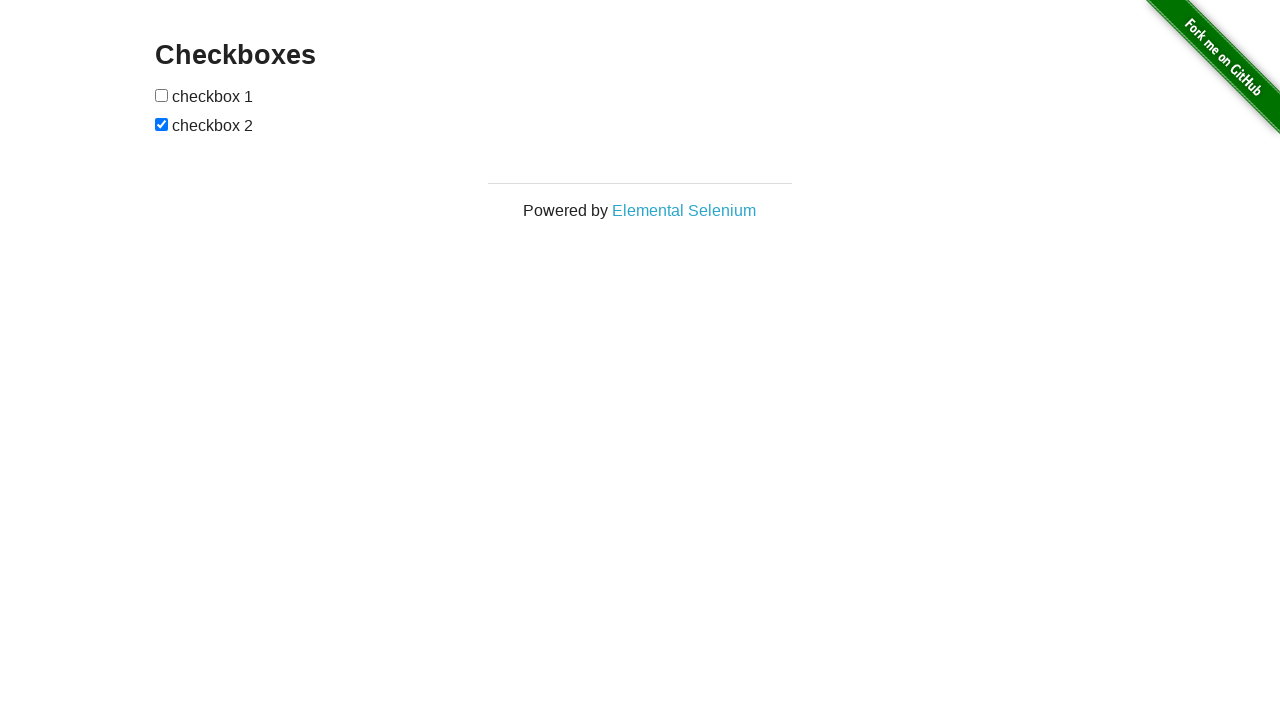

Waited for checkboxes to load on the page
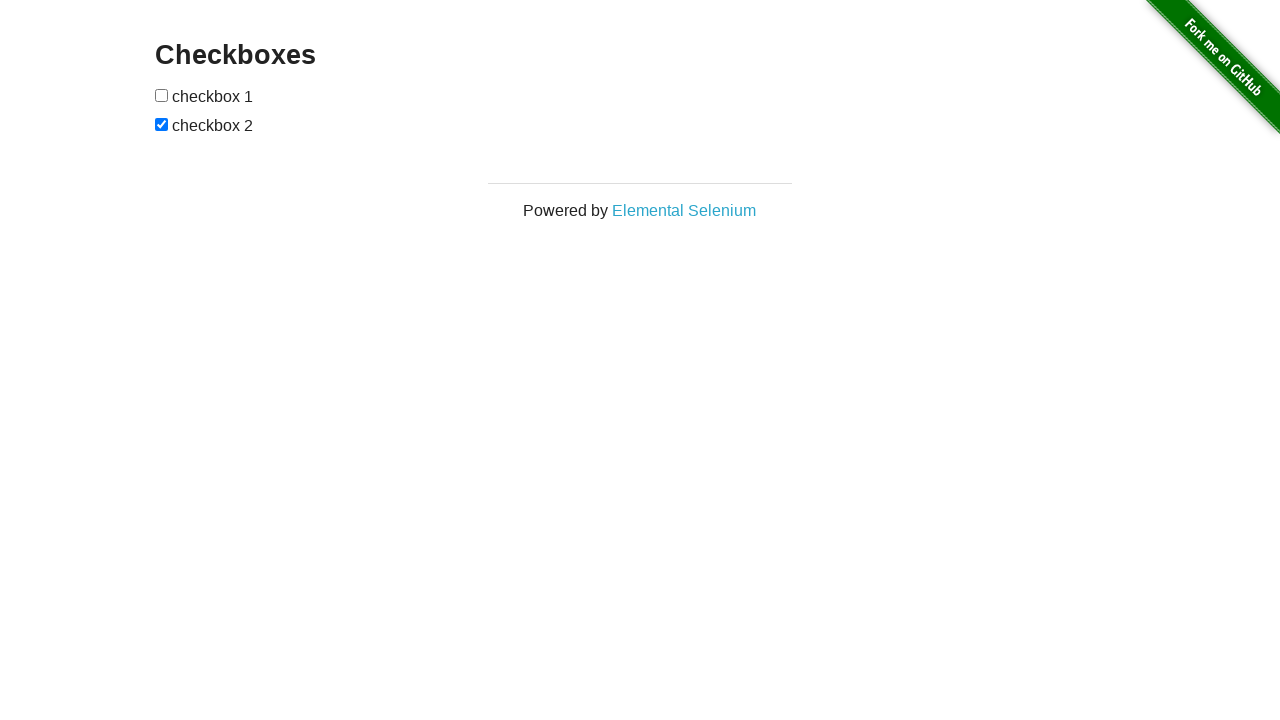

Located all checkboxes on the page
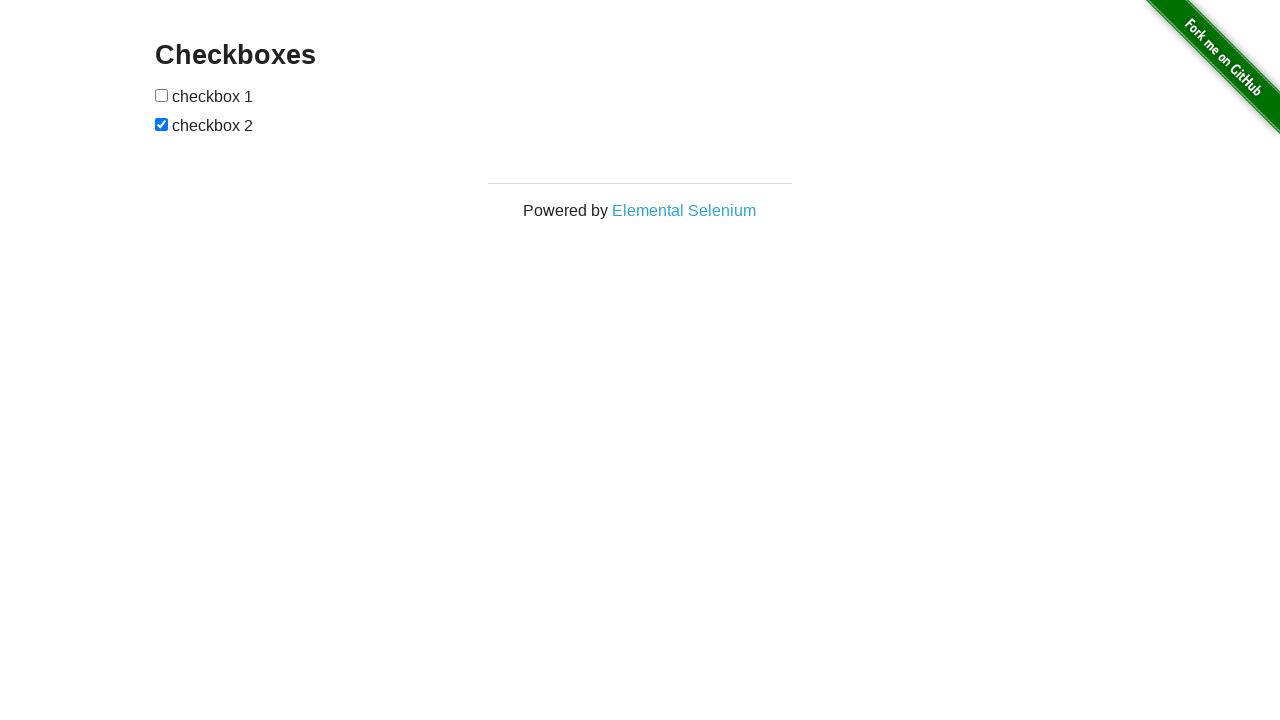

Found 2 checkboxes on the page
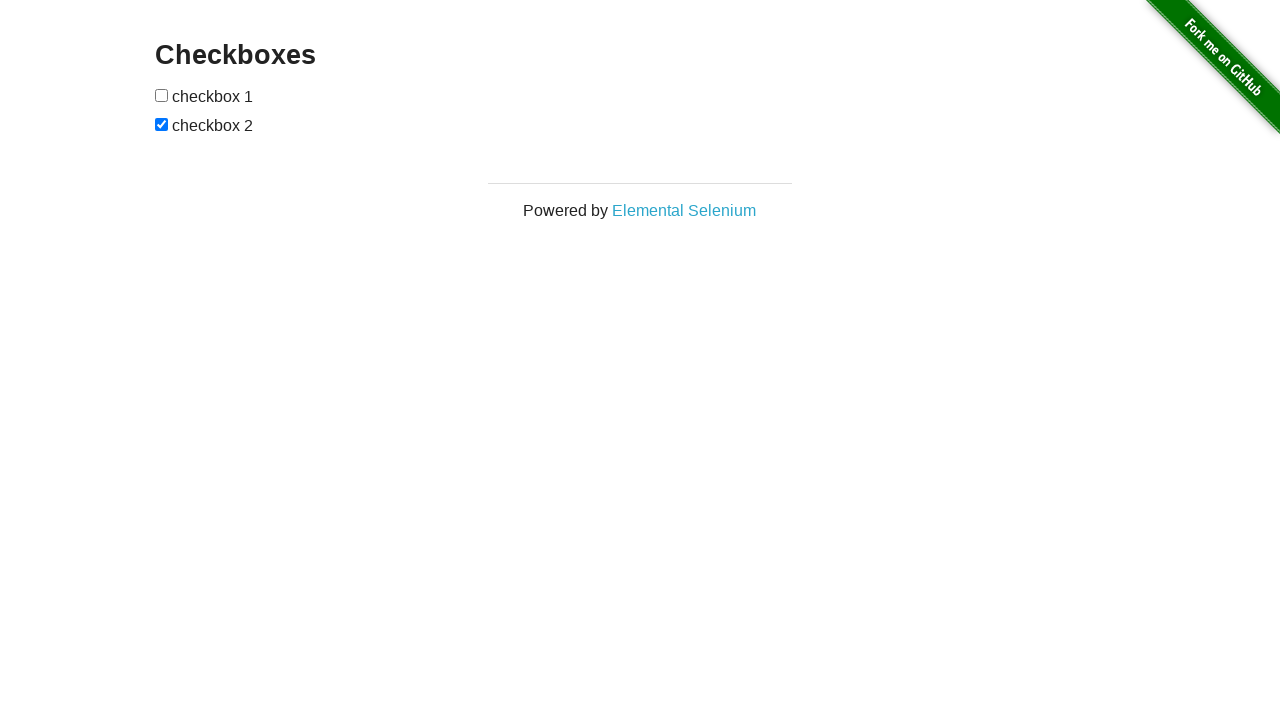

Clicked checkbox 1 of 2 to toggle its state at (162, 95) on input[type='checkbox'] >> nth=0
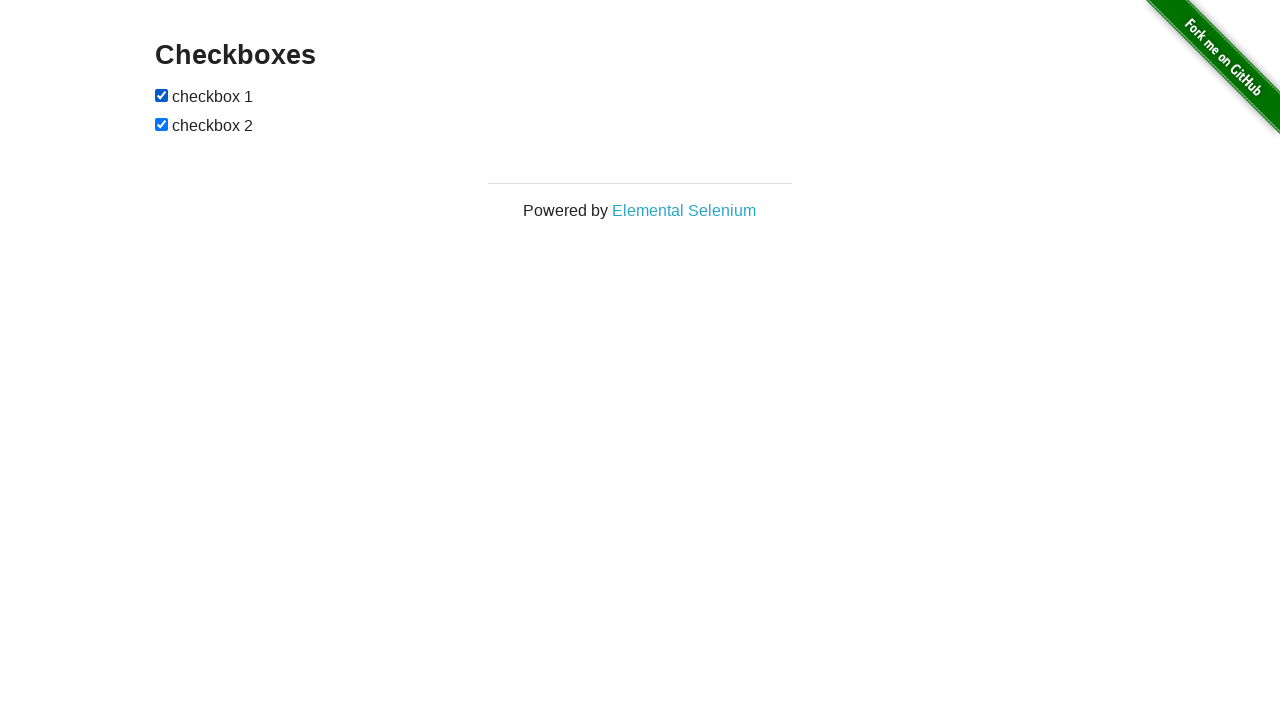

Clicked checkbox 2 of 2 to toggle its state at (162, 124) on input[type='checkbox'] >> nth=1
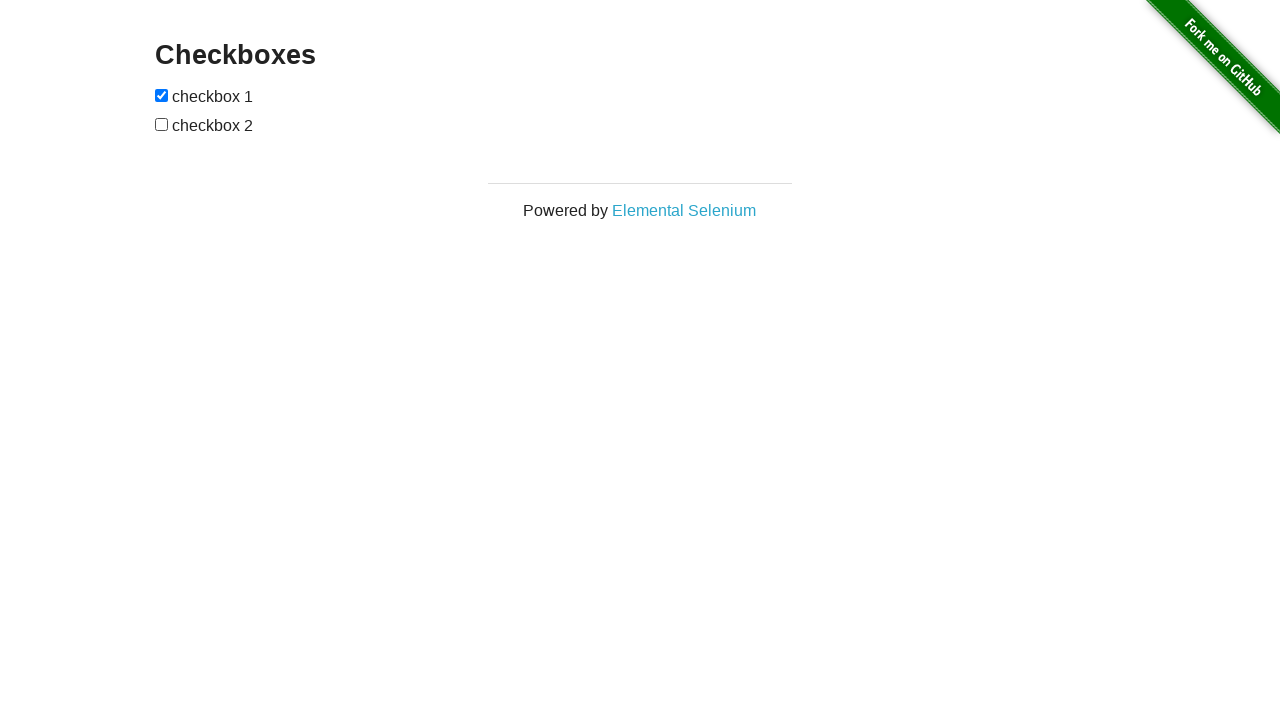

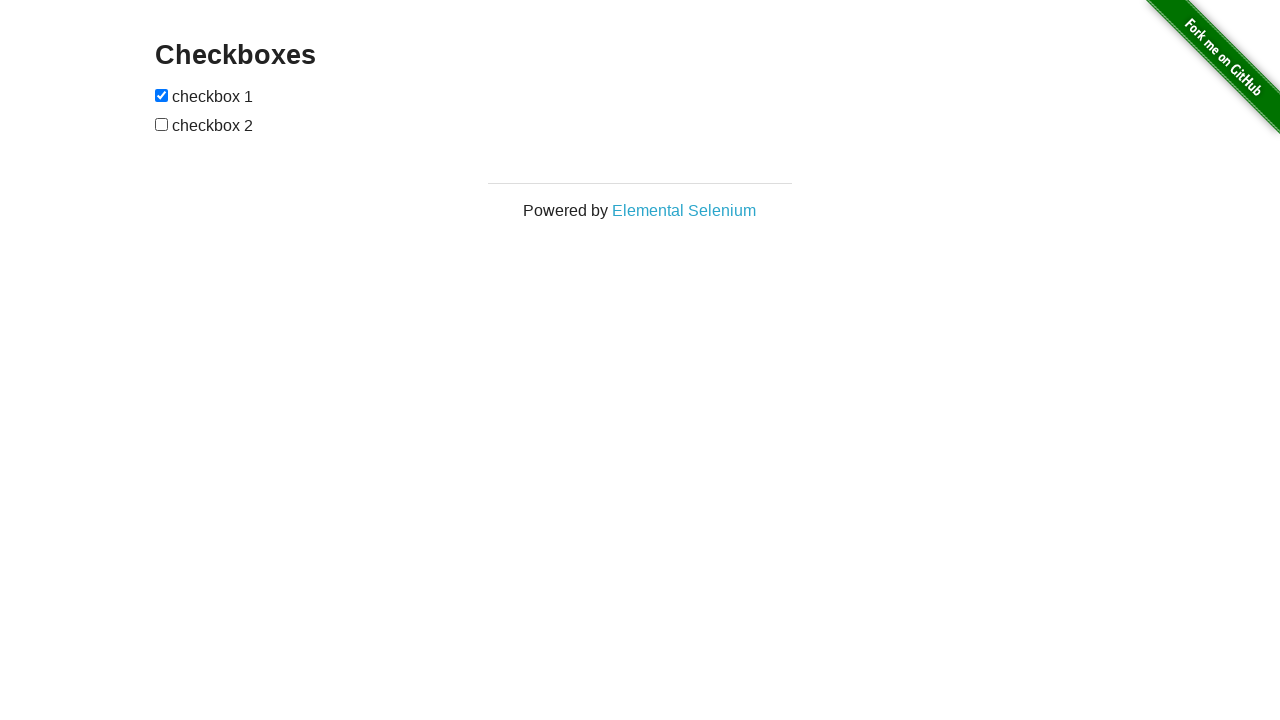